Tests the jQuery UI resizable widget by dragging the resize handle to change the size of an element

Starting URL: http://jqueryui.com/resources/demos/resizable/default.html

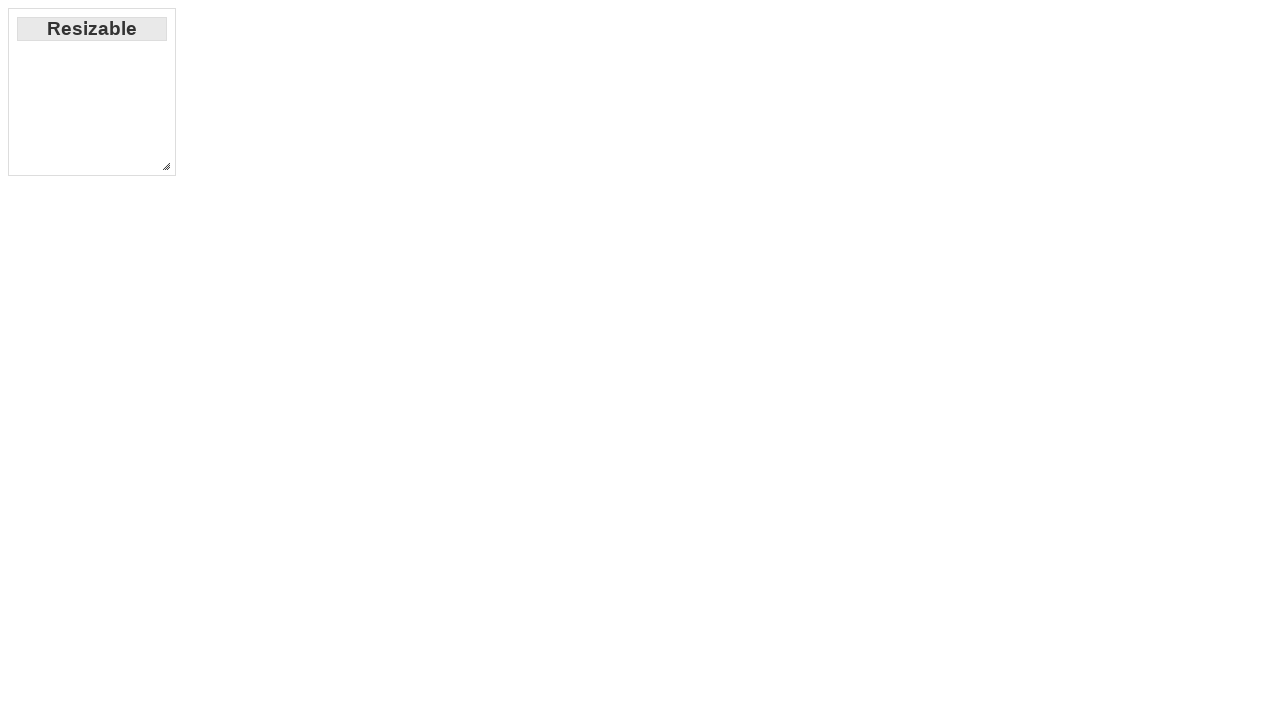

Navigated to jQuery UI resizable demo page
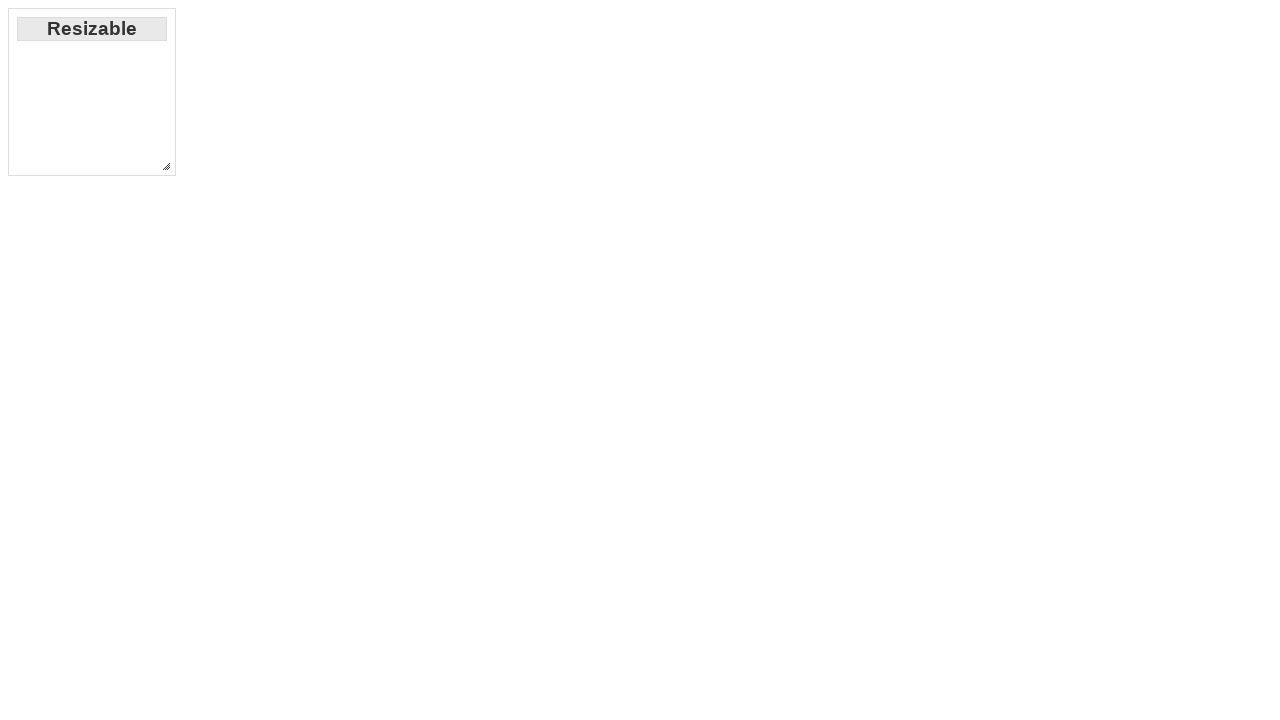

Located the resize handle element
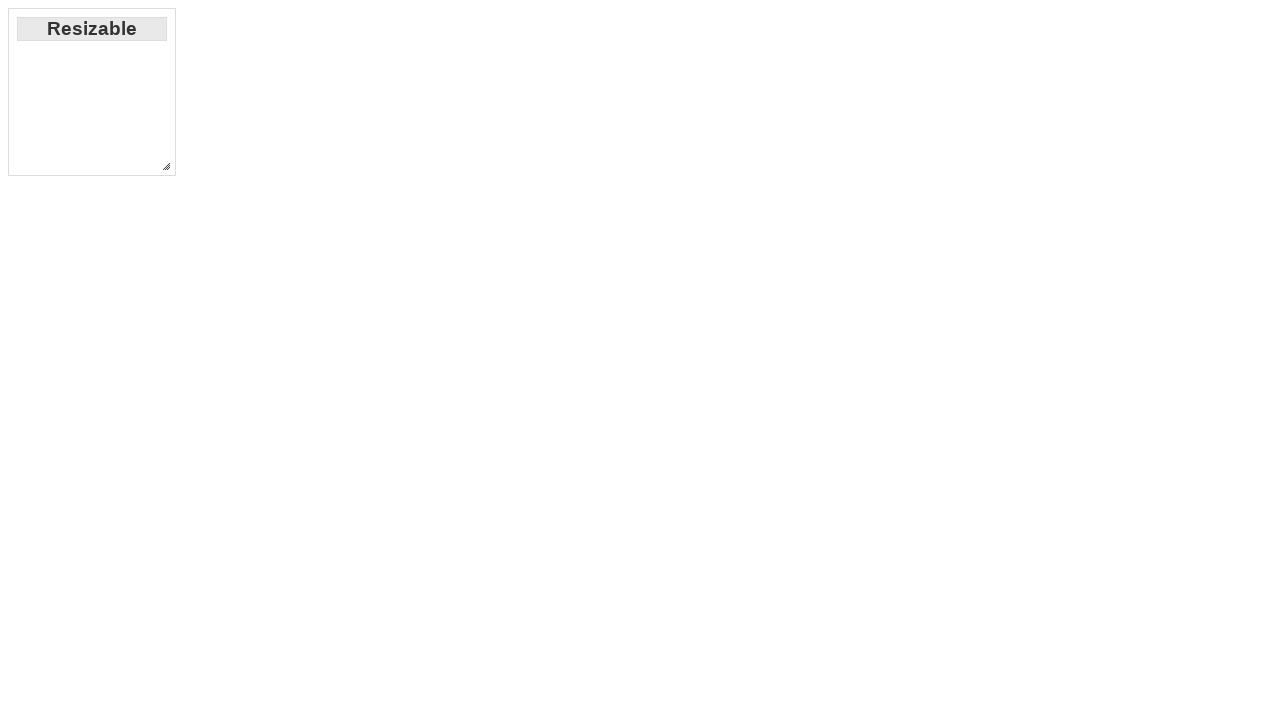

Dragged resize handle to new position (400, 200) to change element size at (558, 358)
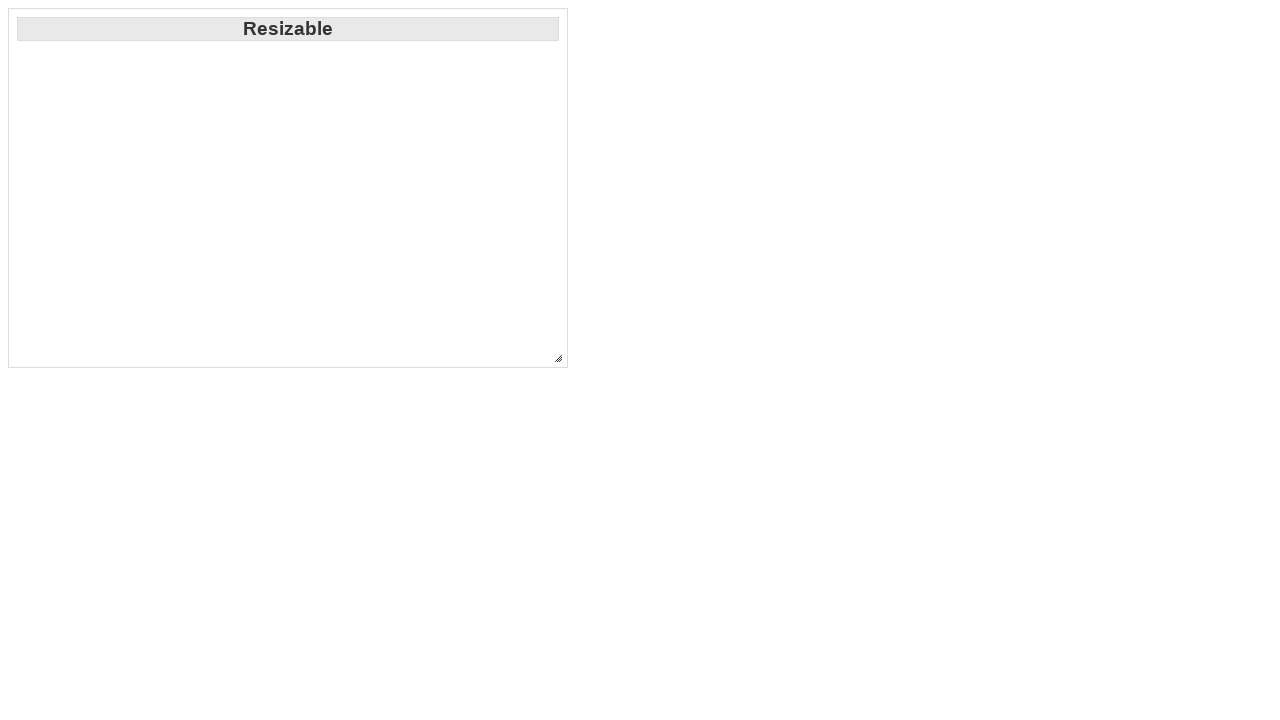

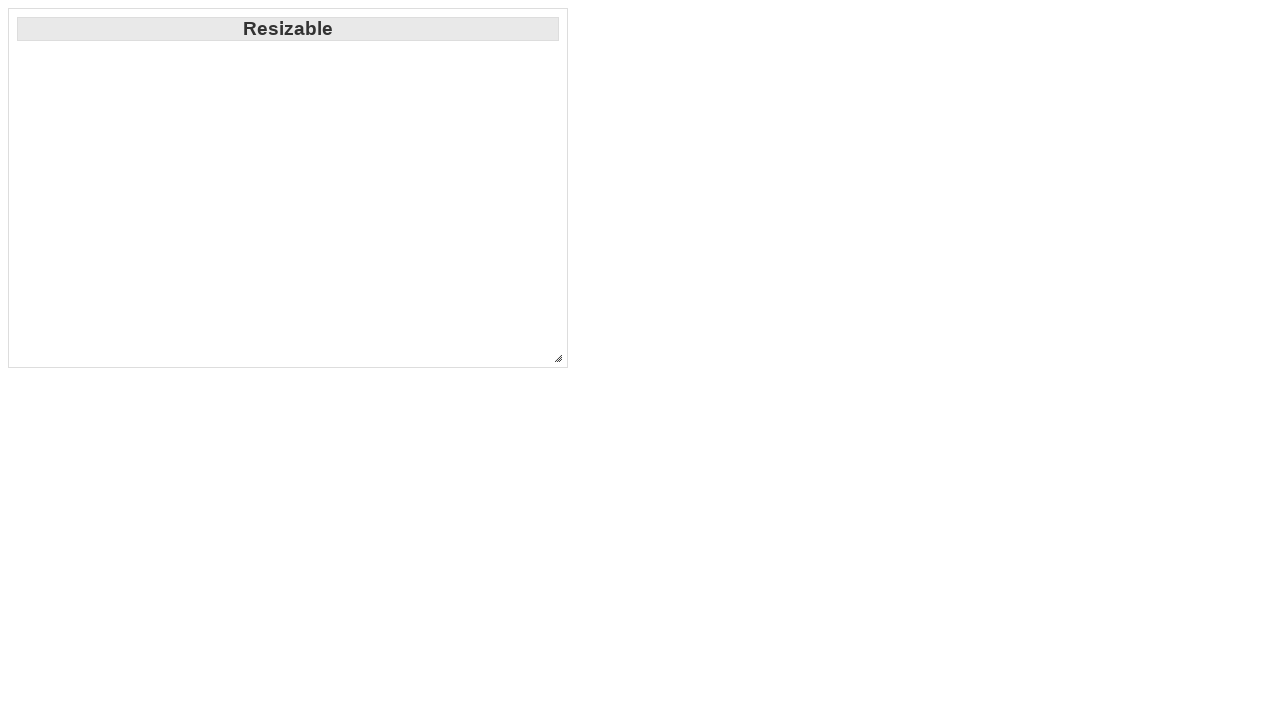